Tests unchecking all checkboxes on the page by verifying their state and clicking them if checked

Starting URL: https://the-internet.herokuapp.com/checkboxes

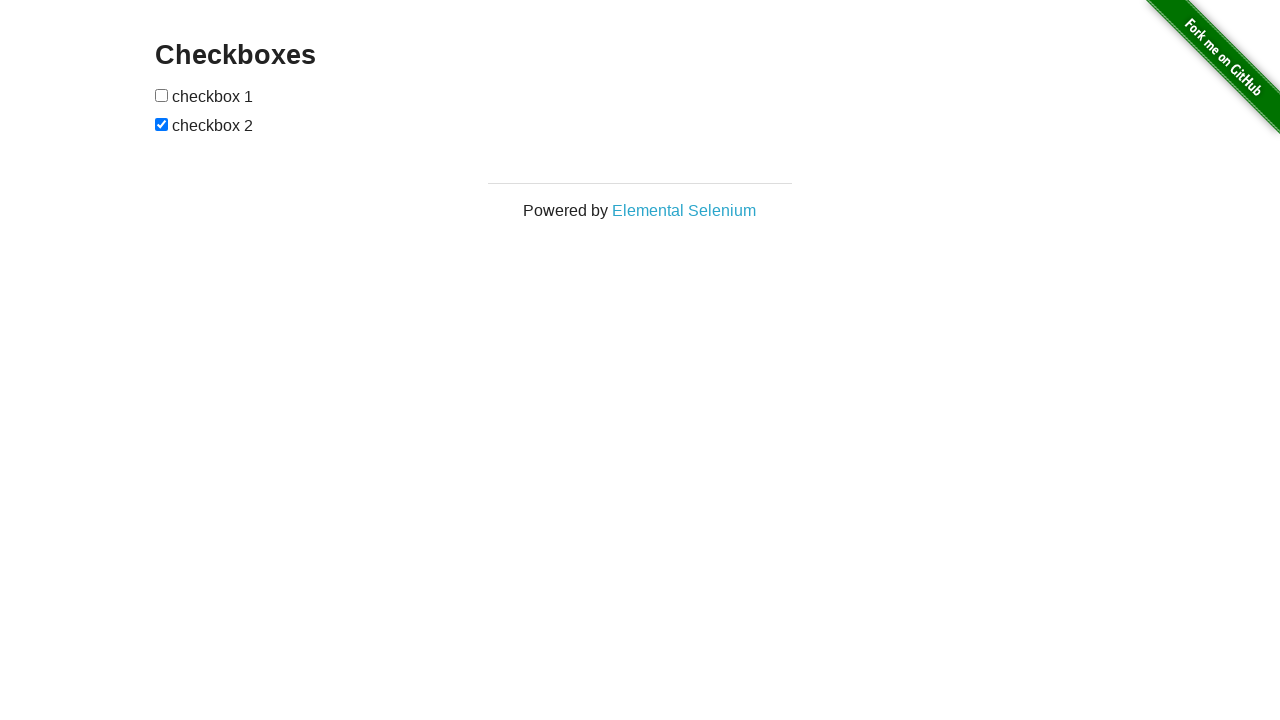

Navigated to checkboxes page
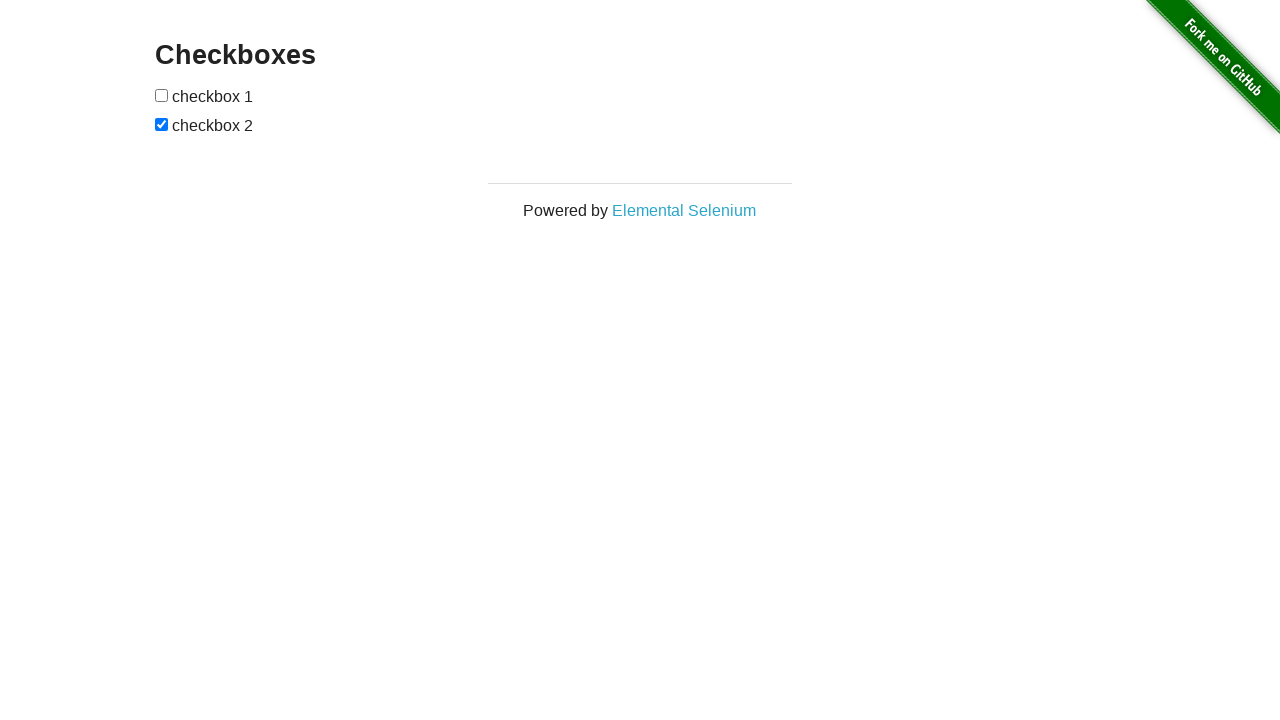

Located first checkbox element
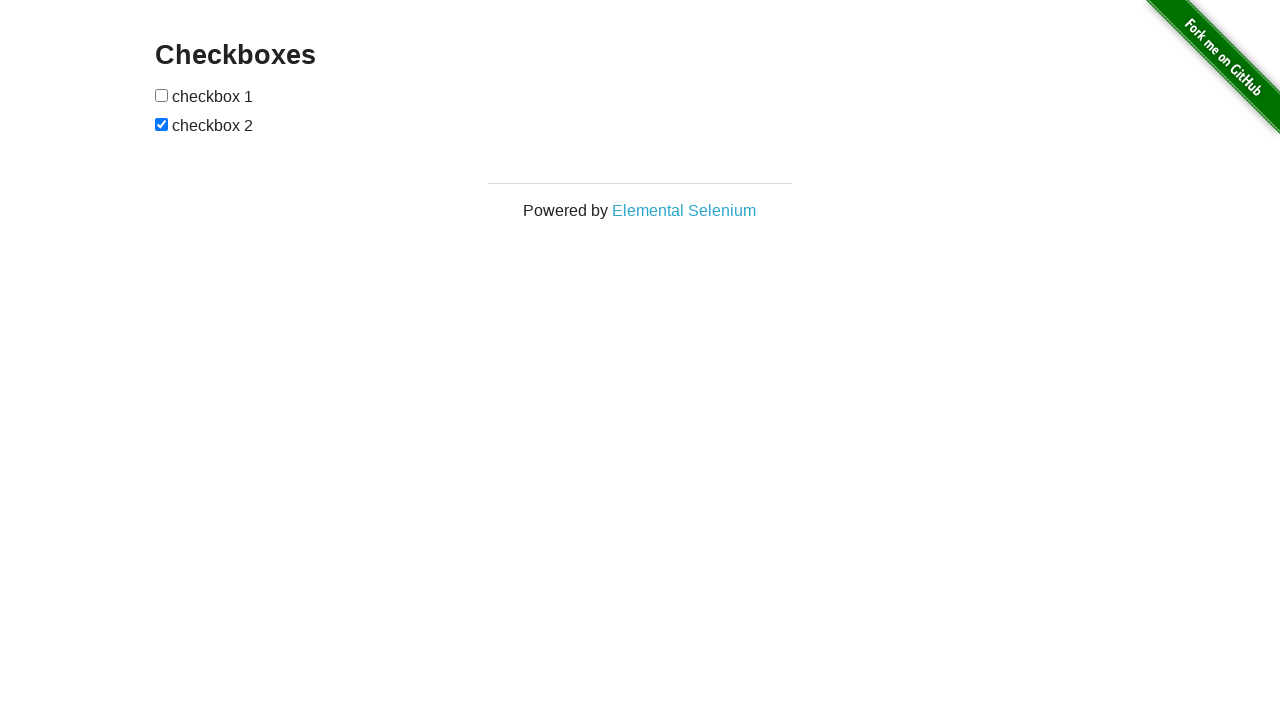

First checkbox is already unchecked
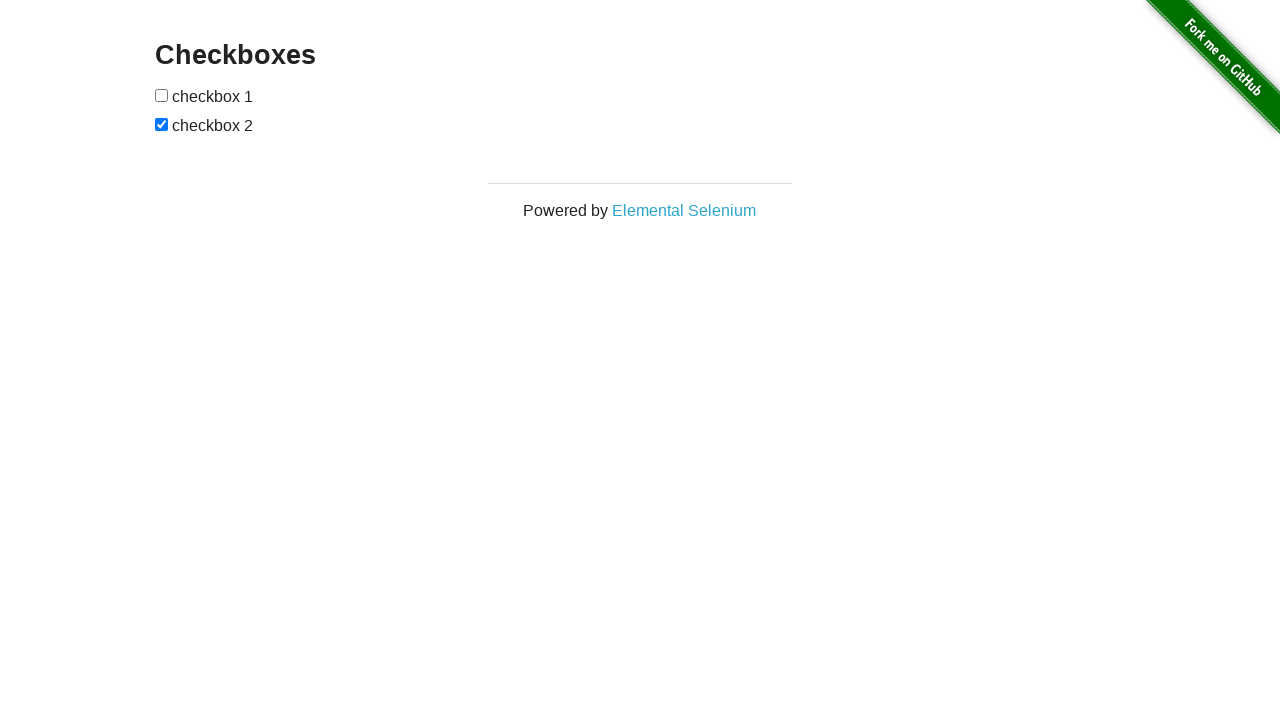

Located second checkbox element
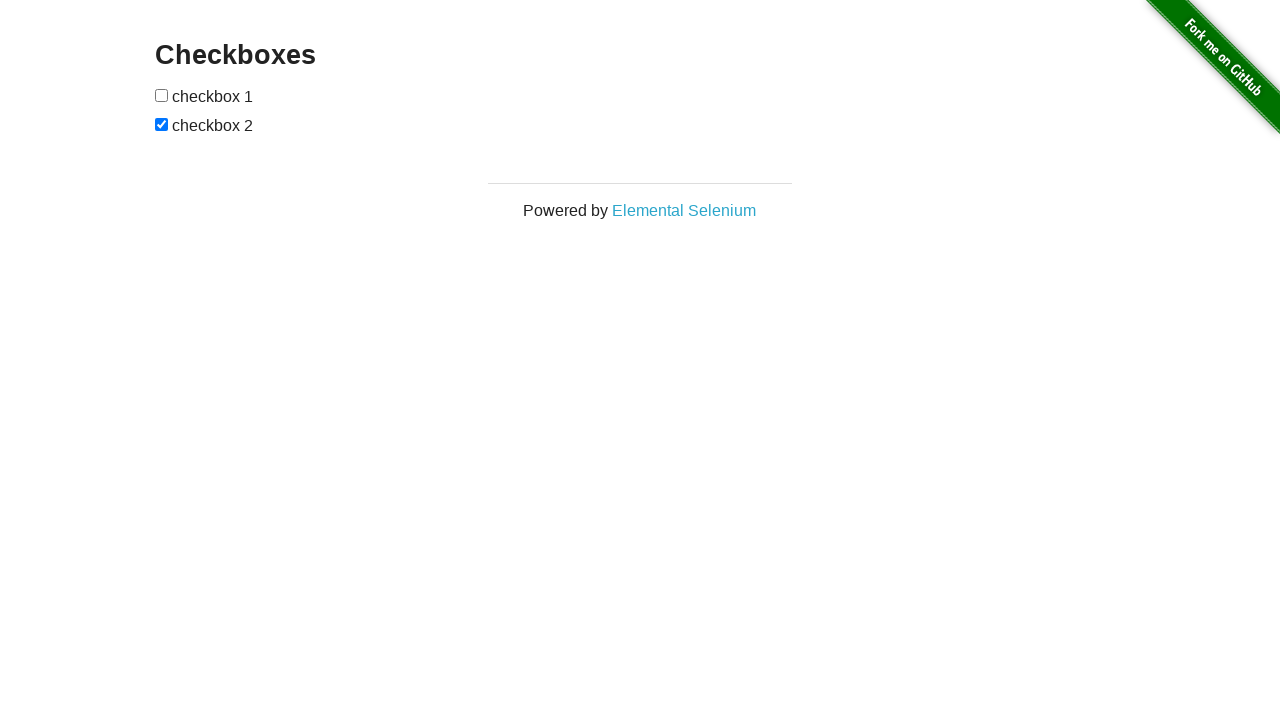

Second checkbox is checked, verified state
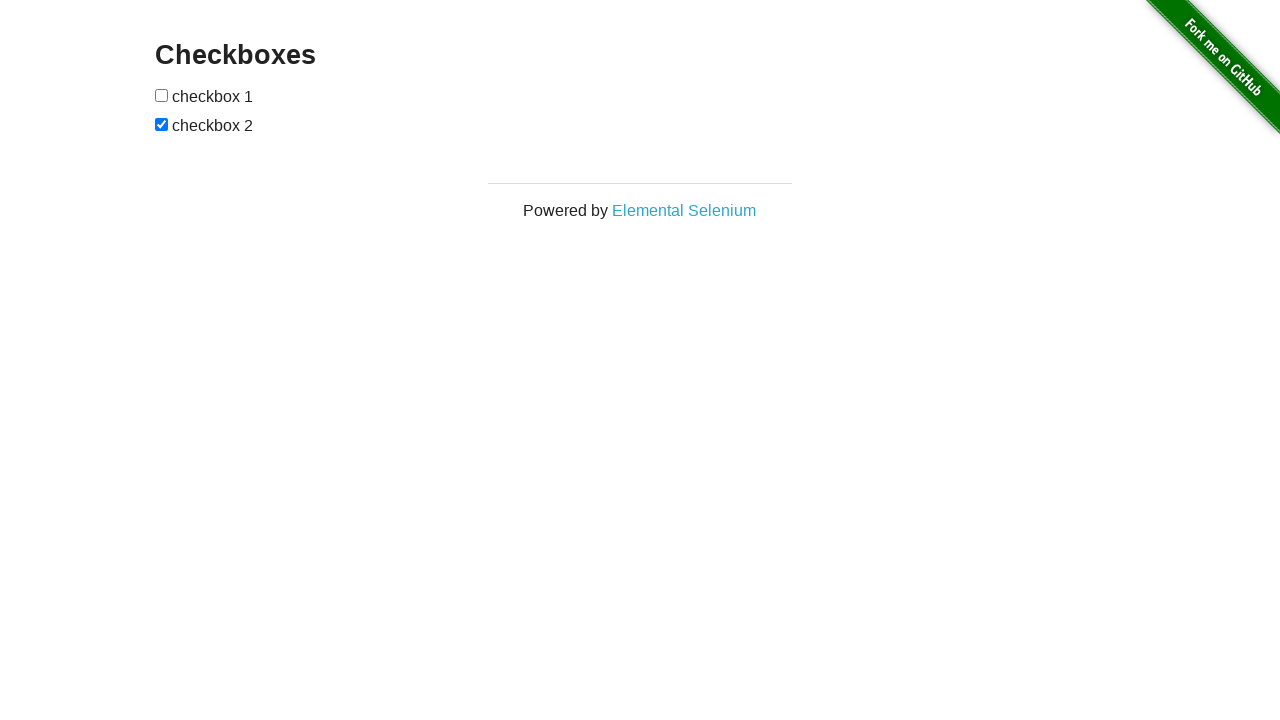

Clicked second checkbox to uncheck it at (162, 124) on xpath=//*[@id="checkboxes"]/input[2]
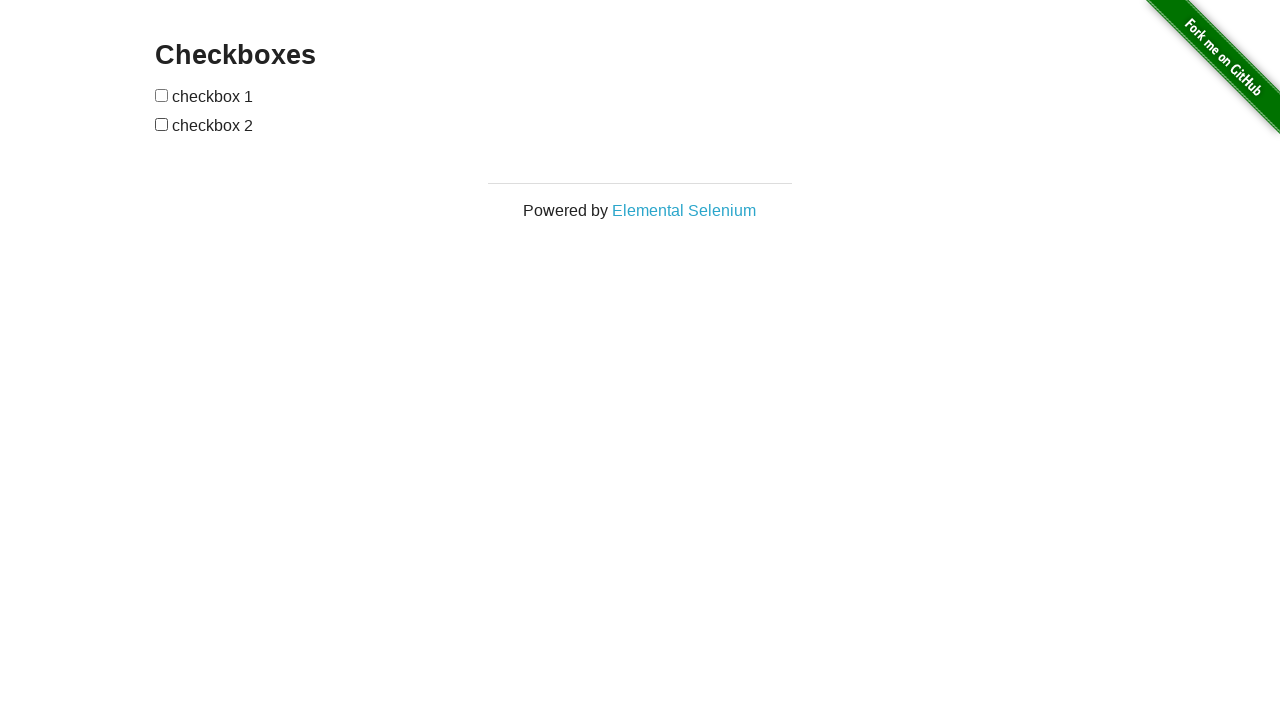

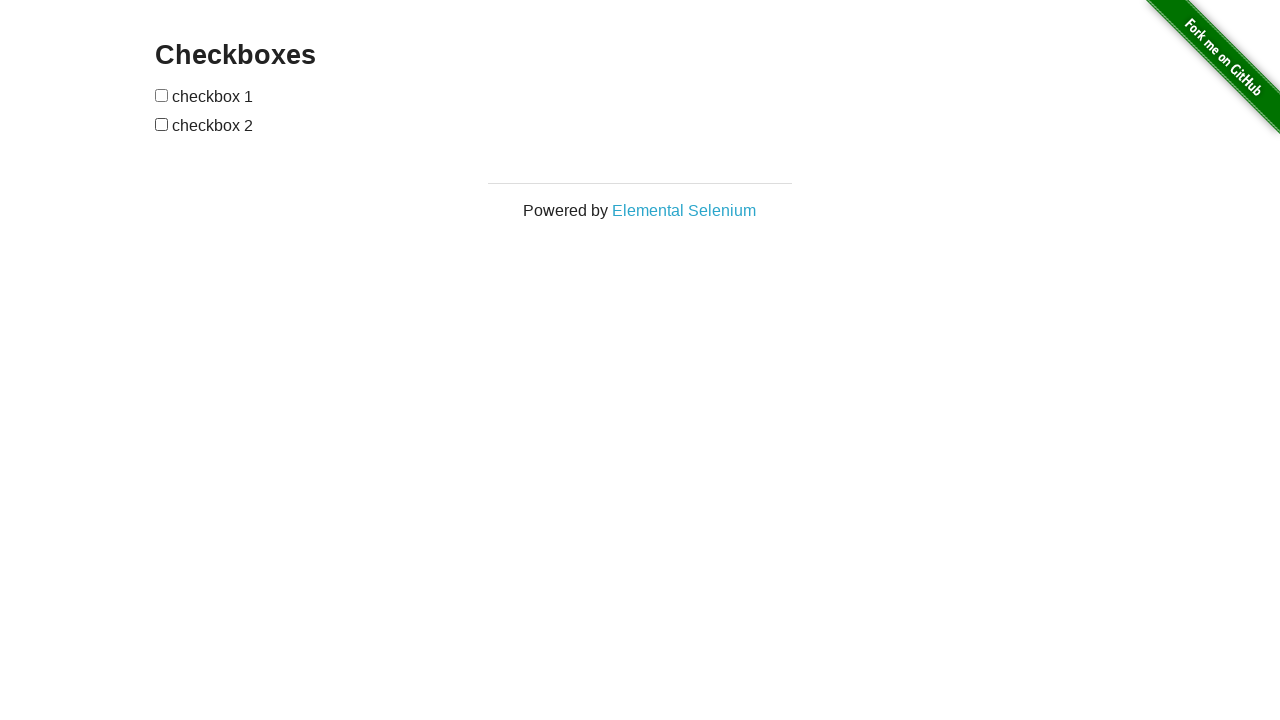